Tests adding a Samsung Galaxy S6 product to the shopping cart by opening it in a new tab, adding to cart, and verifying it appears in the cart

Starting URL: https://www.demoblaze.com/index.html

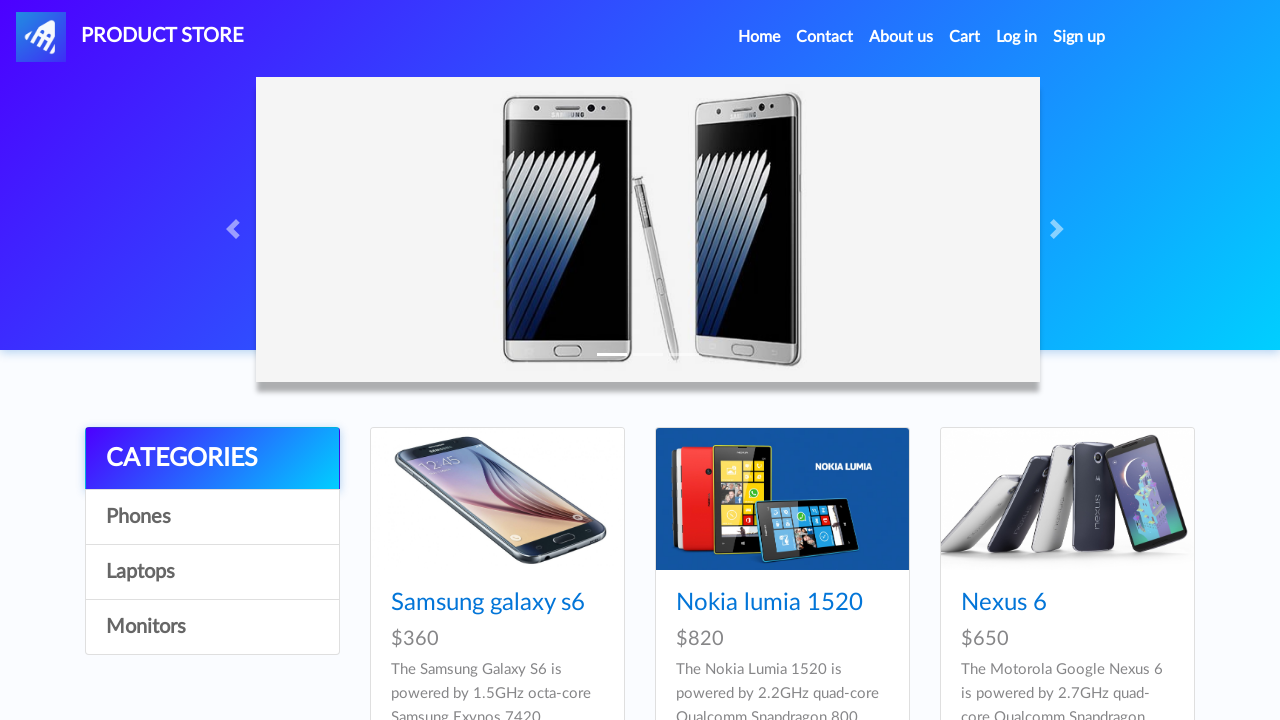

Located Samsung Galaxy S6 product link
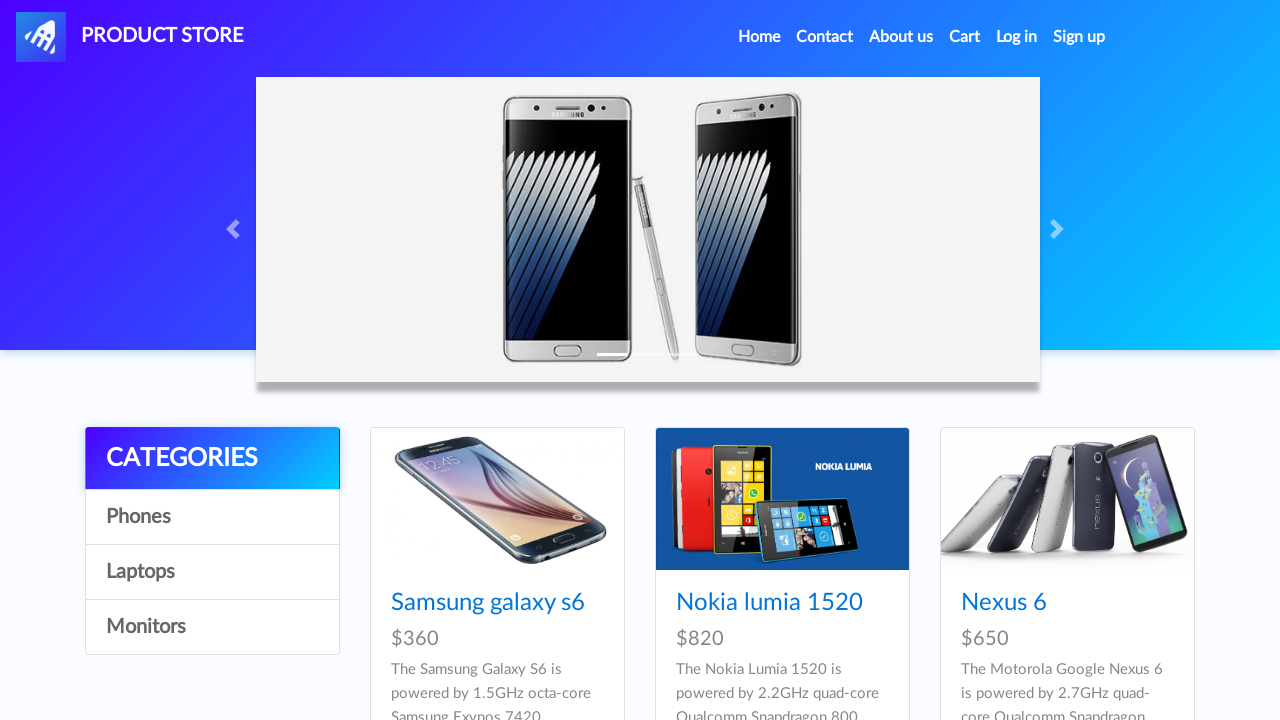

Extracted product name: Samsung Galaxy S6
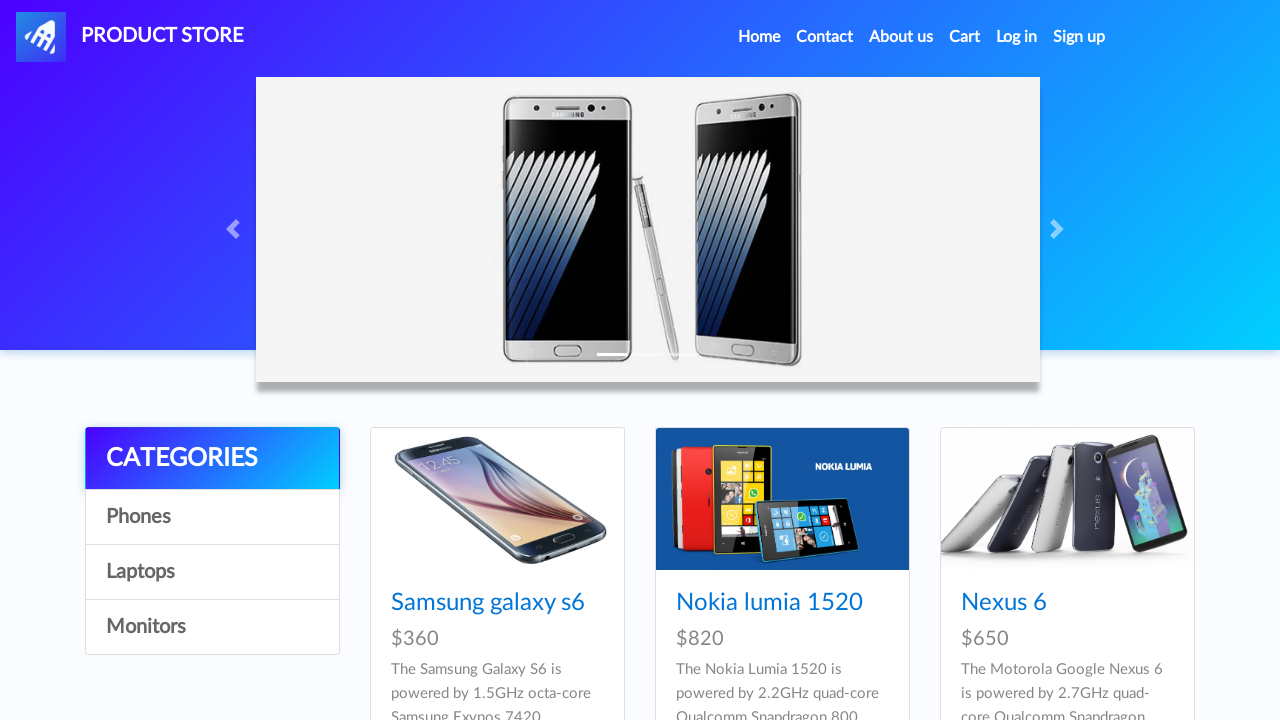

Pressed Control key
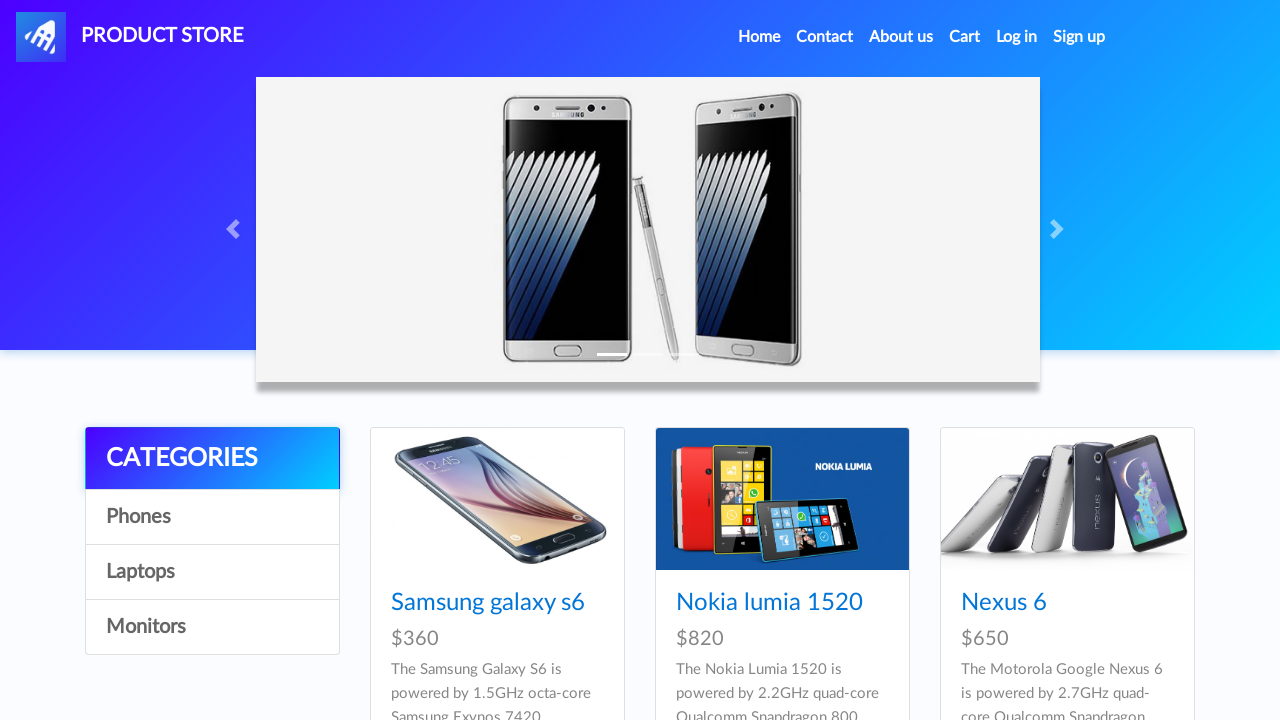

Ctrl+clicked Samsung Galaxy S6 product link to open in new tab
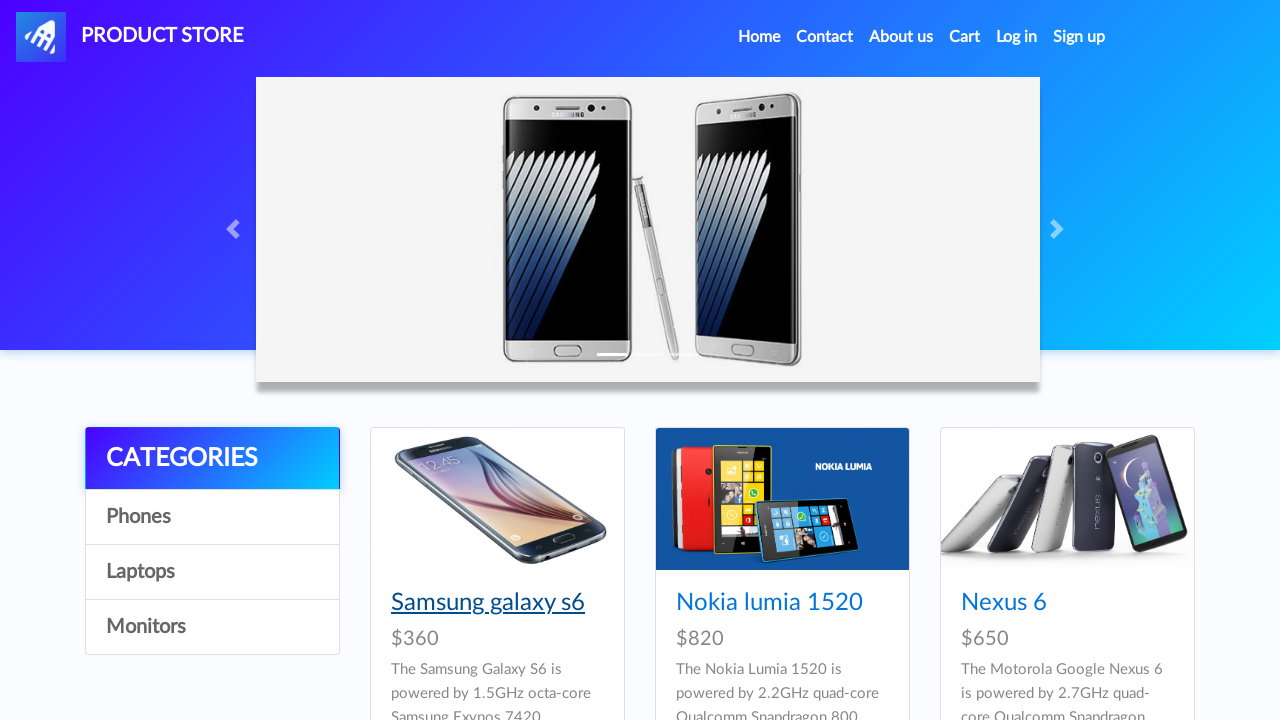

Released Control key
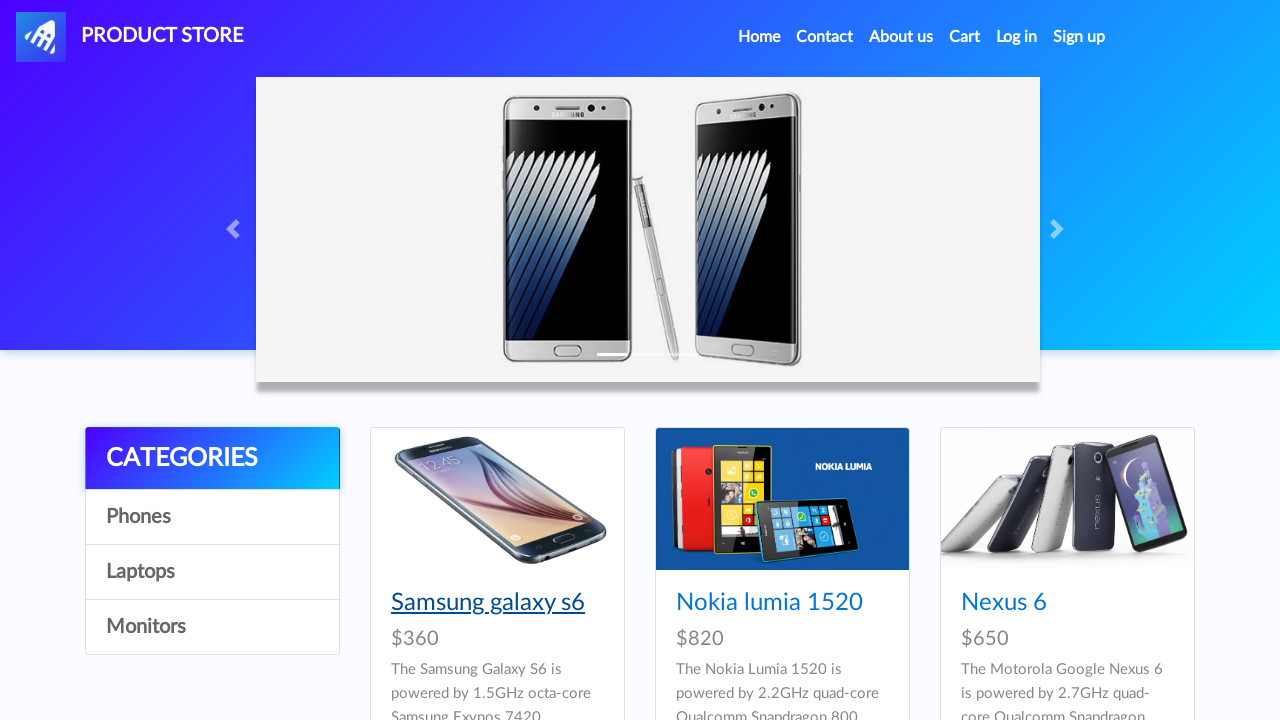

Waited for new product tab to load
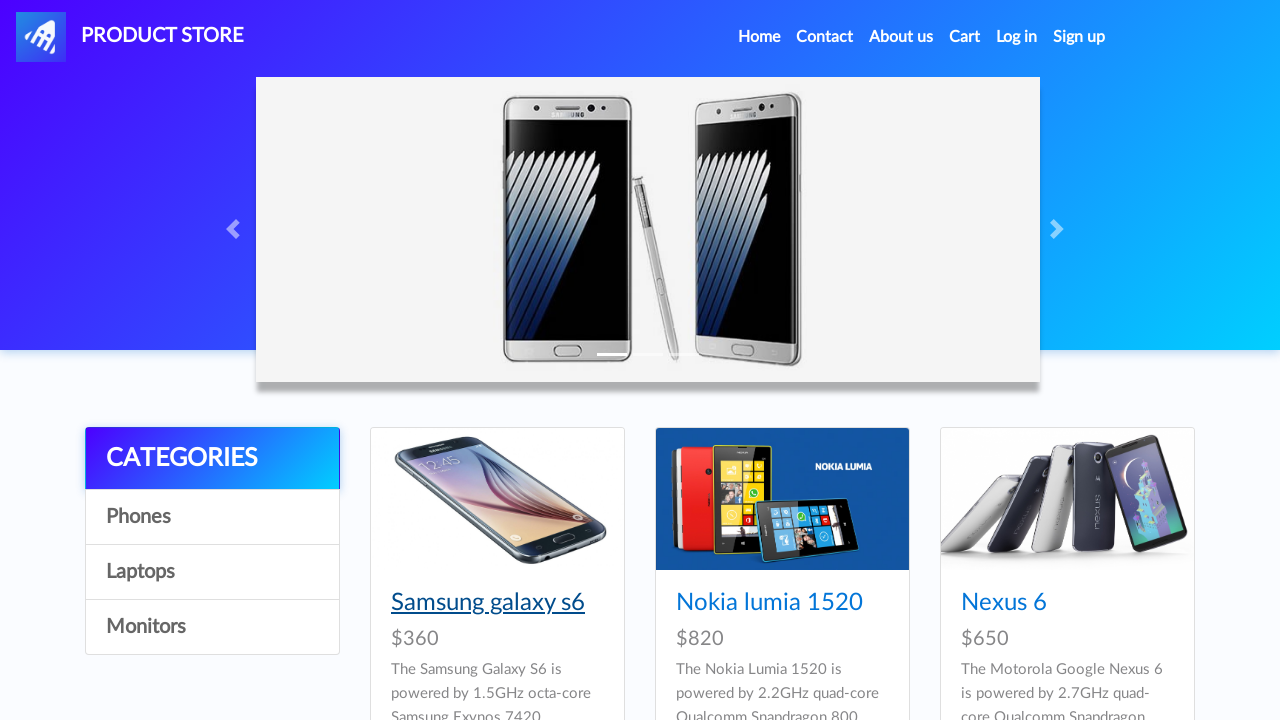

Switched to new product tab
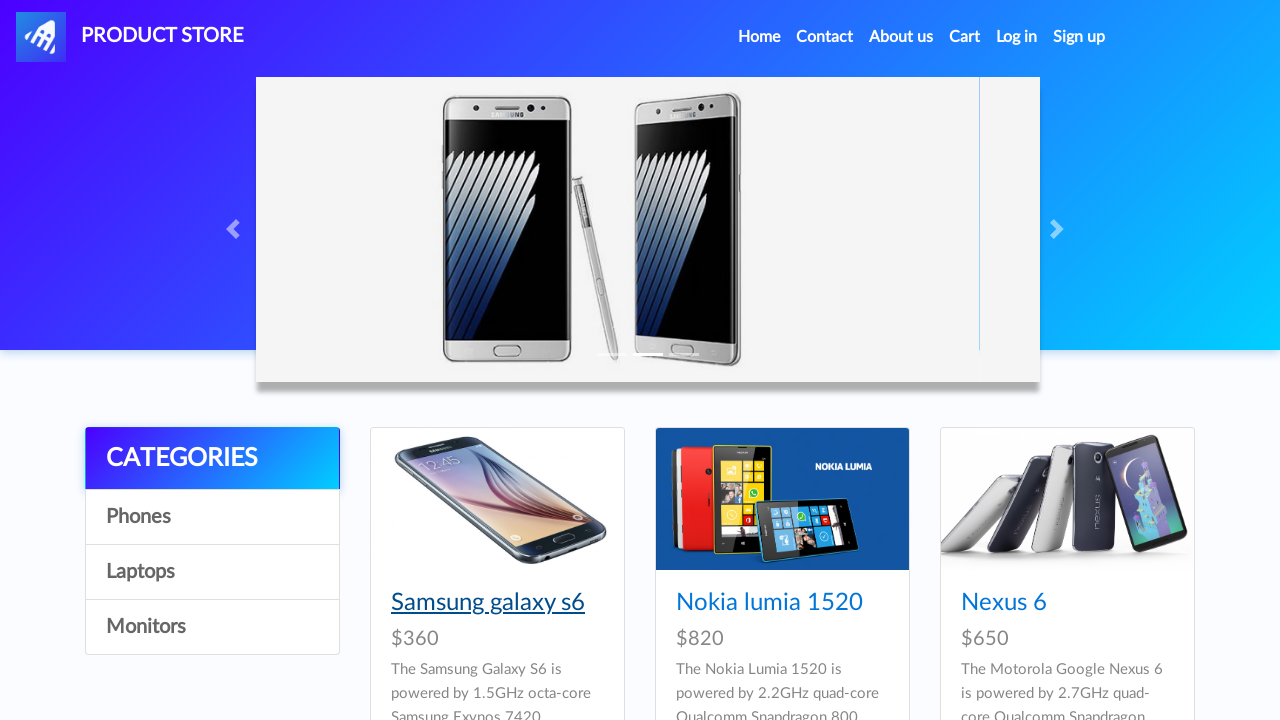

Clicked Add to Cart button for Samsung Galaxy S6 at (610, 440) on xpath=//a[@onclick='addToCart(1)']
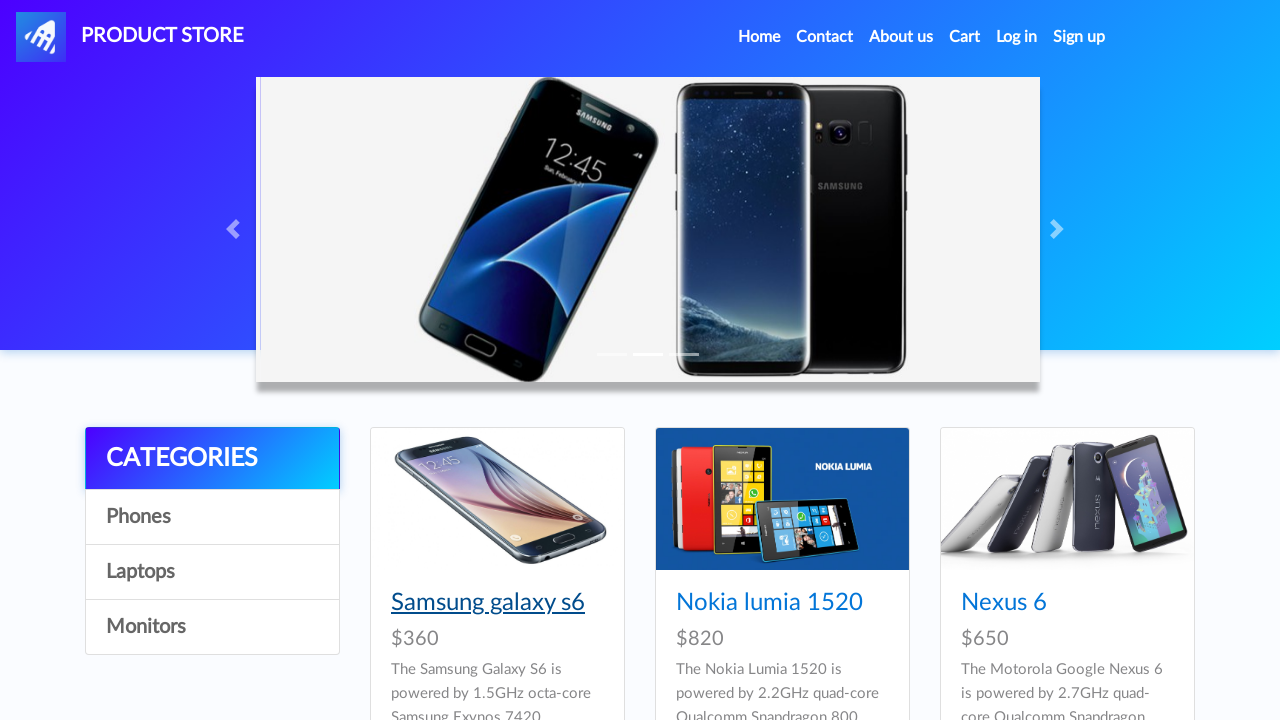

Set up dialog handler to accept confirmation
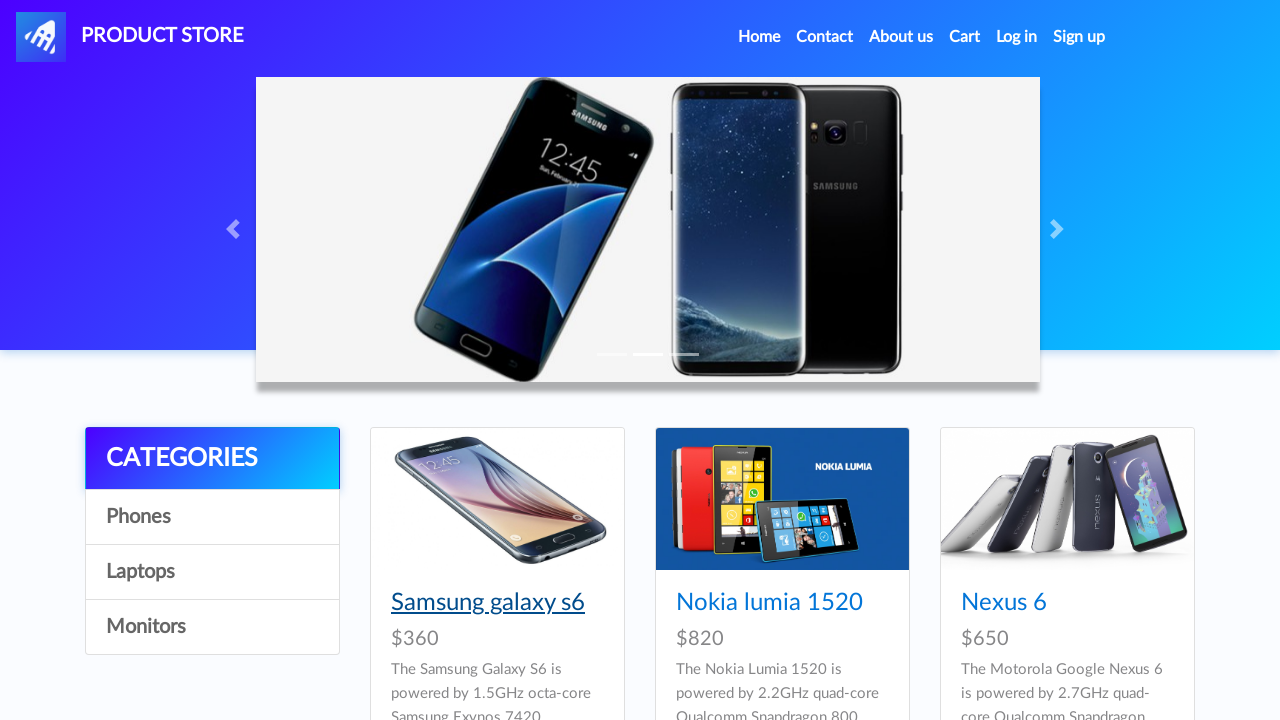

Closed product tab
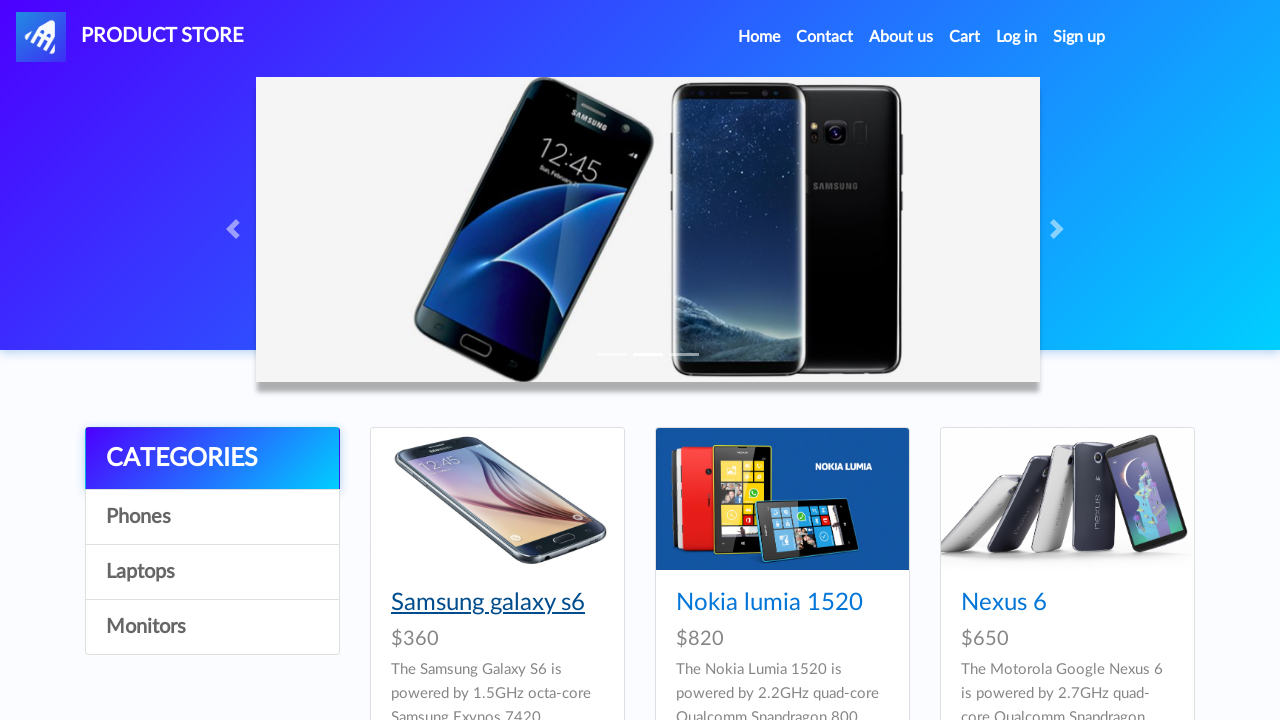

Clicked Cart link on main page at (965, 37) on #cartur
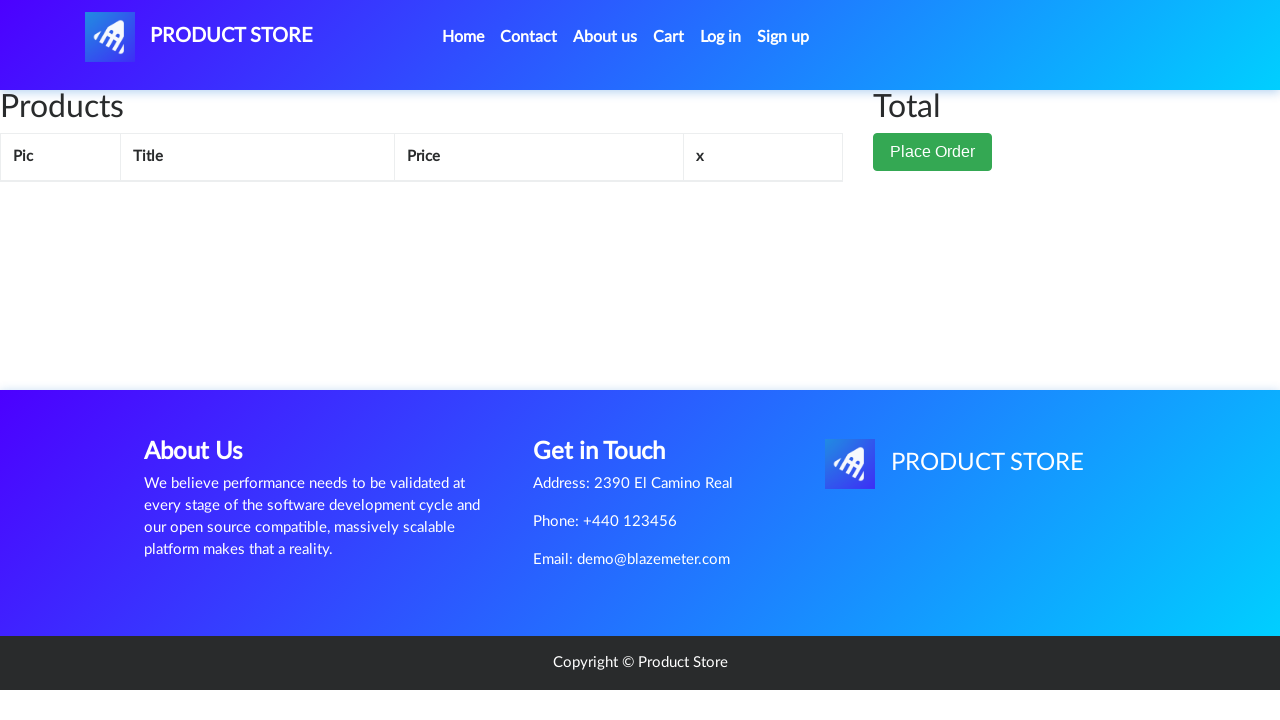

Verified Samsung Galaxy S6 is present in shopping cart
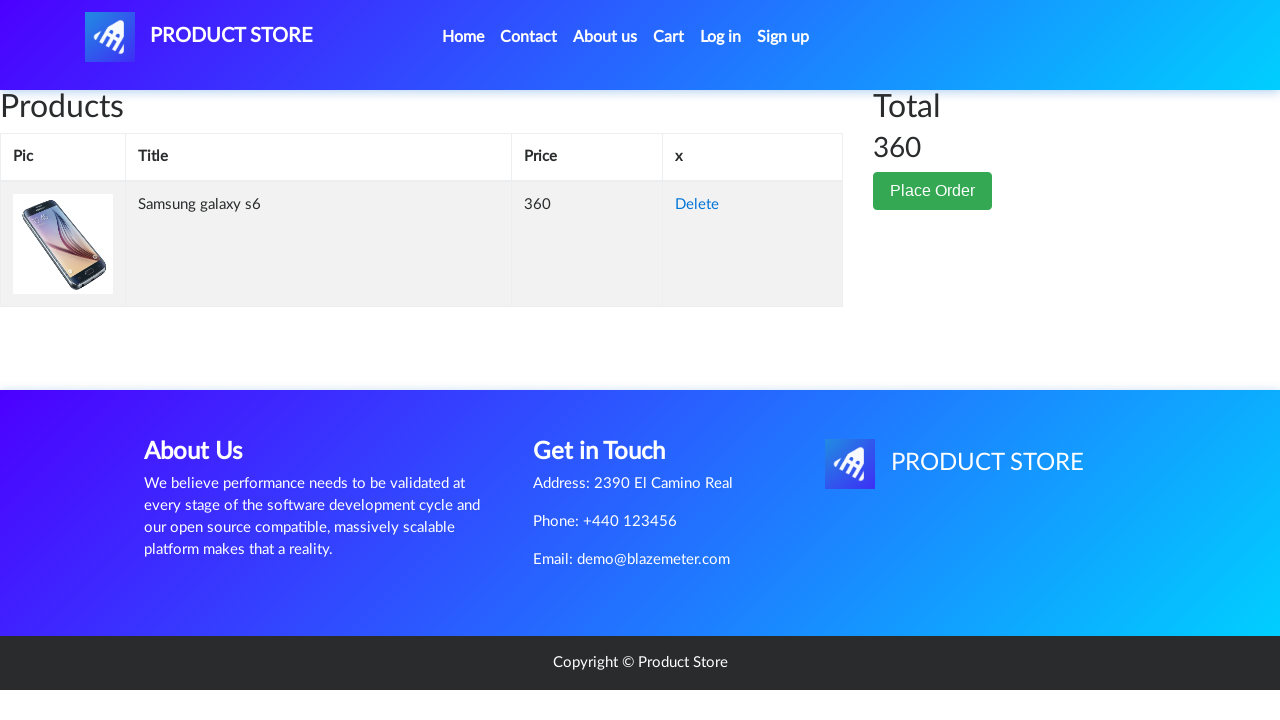

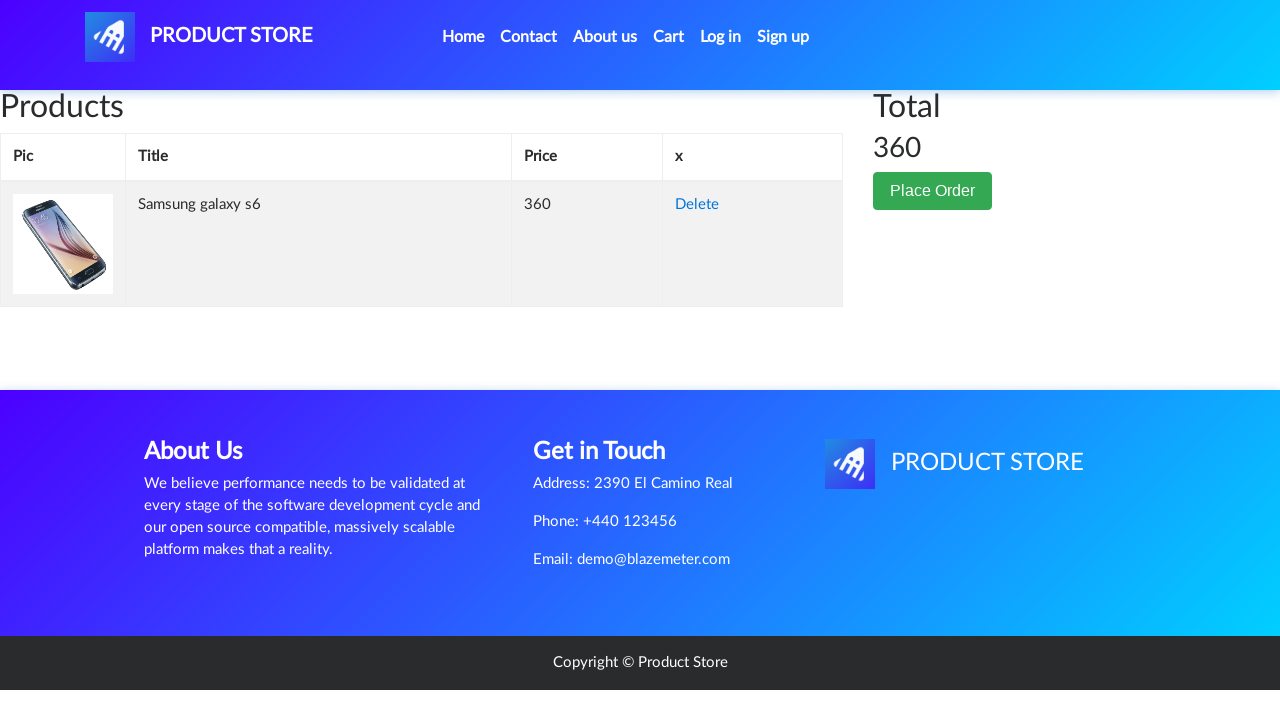